Navigates to Kivy documentation and clicks on the Images link in the navigation menu

Starting URL: https://kivy.org/doc/stable/#

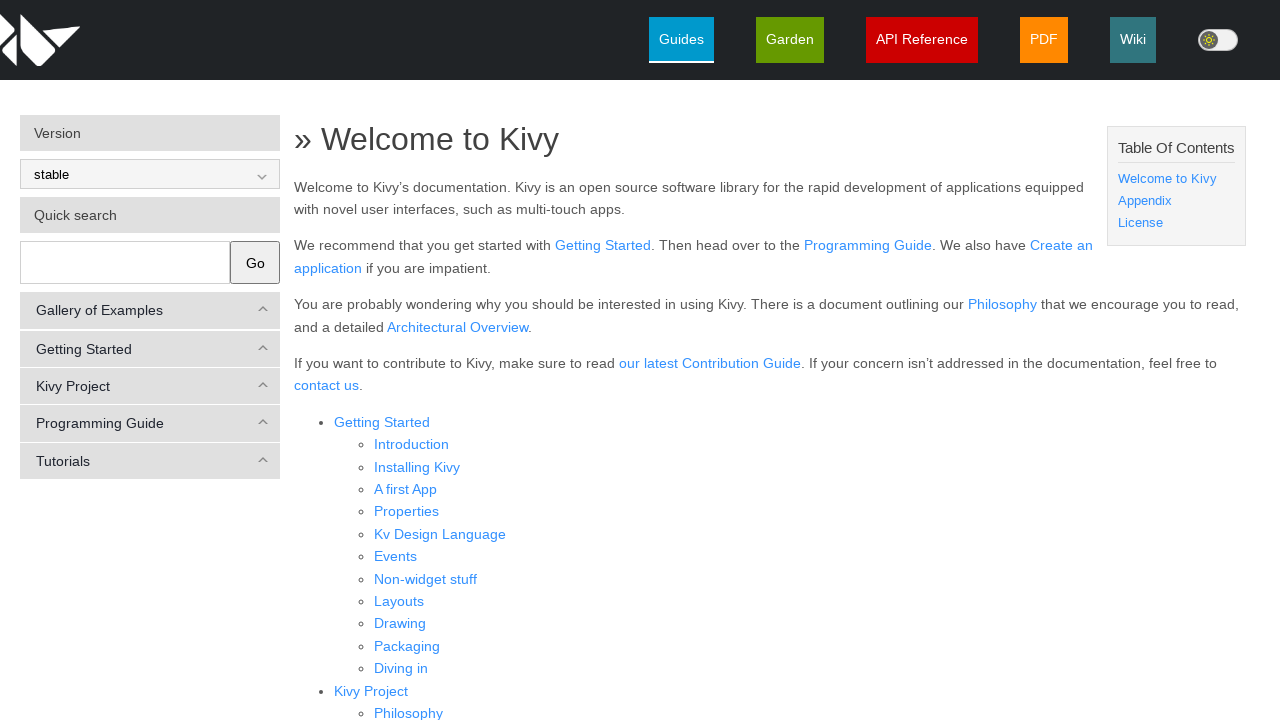

Clicked on the Images link in the navigation menu at (150, 461) on xpath=//*[@id="contentall"]/div[1]/div/ul[2]/li[4]/a
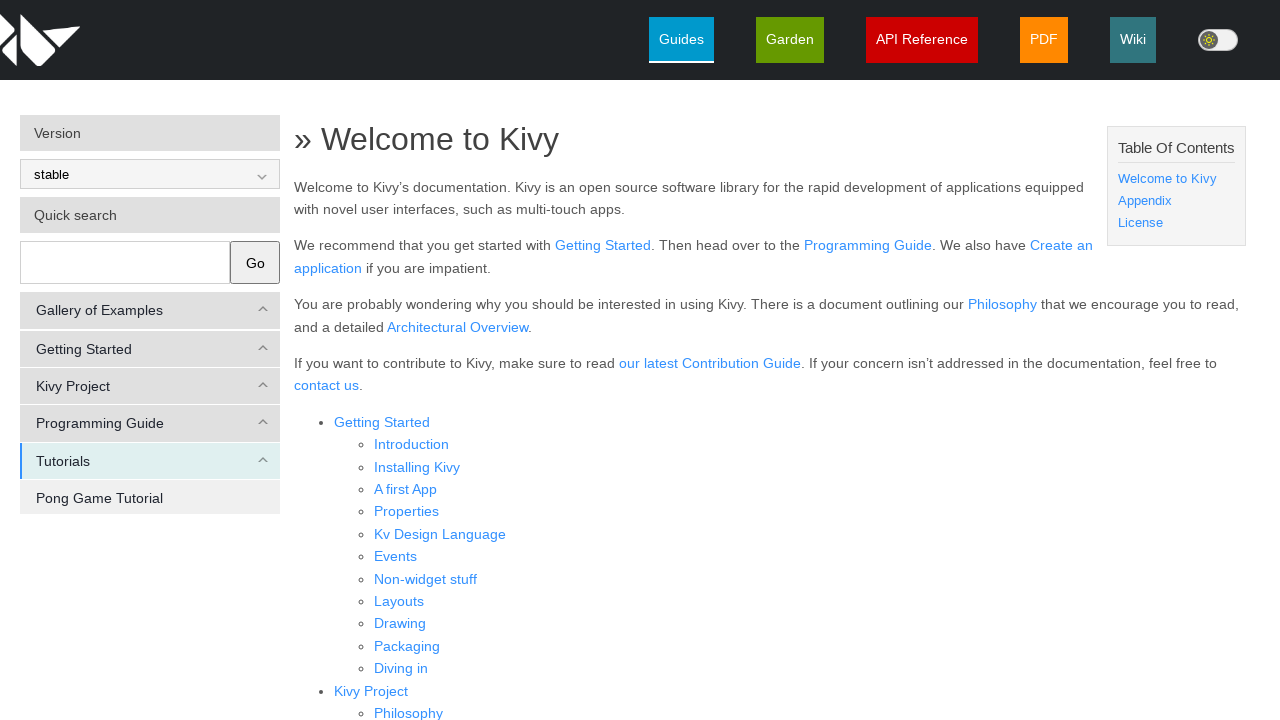

Waited for page to load after clicking Images link
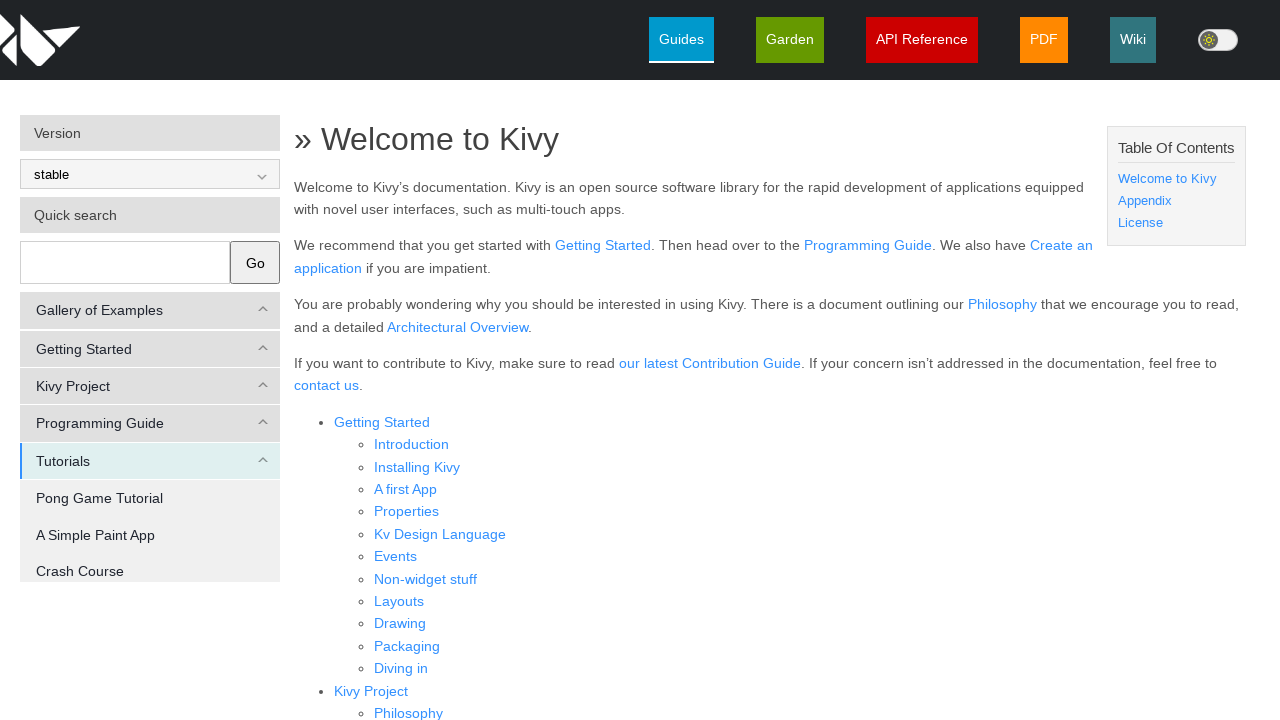

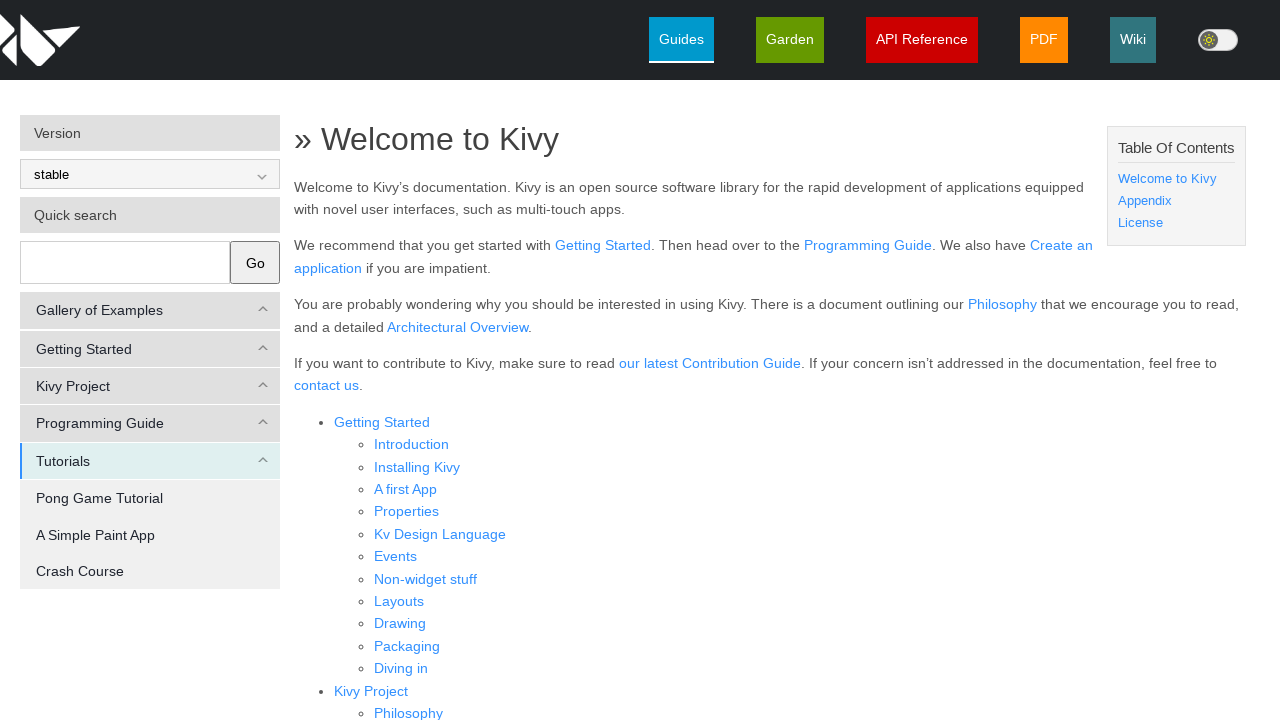